Tests that searching for a non-existent term shows a "No results" message.

Starting URL: https://playwright.dev/

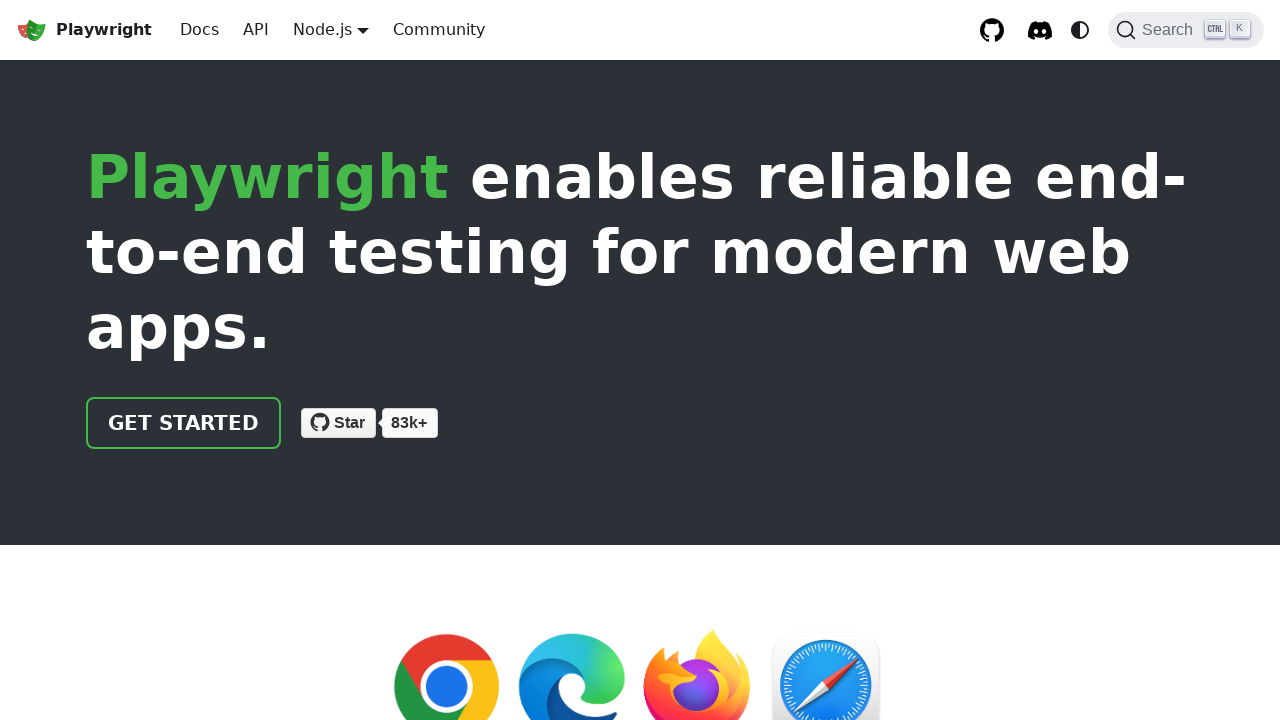

Clicked DocSearch button to open search at (1186, 30) on button[class="DocSearch DocSearch-Button"]
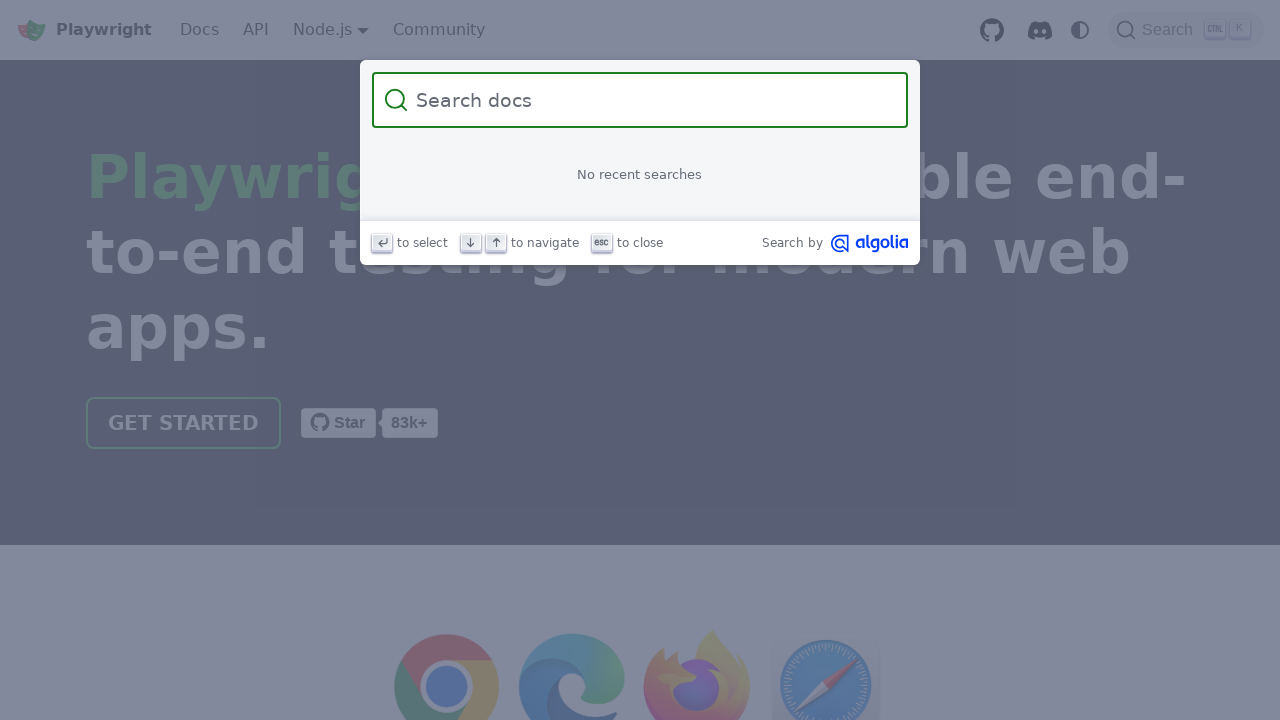

Filled search input with non-existent term 'kovbasa' on input[placeholder="Search docs"]
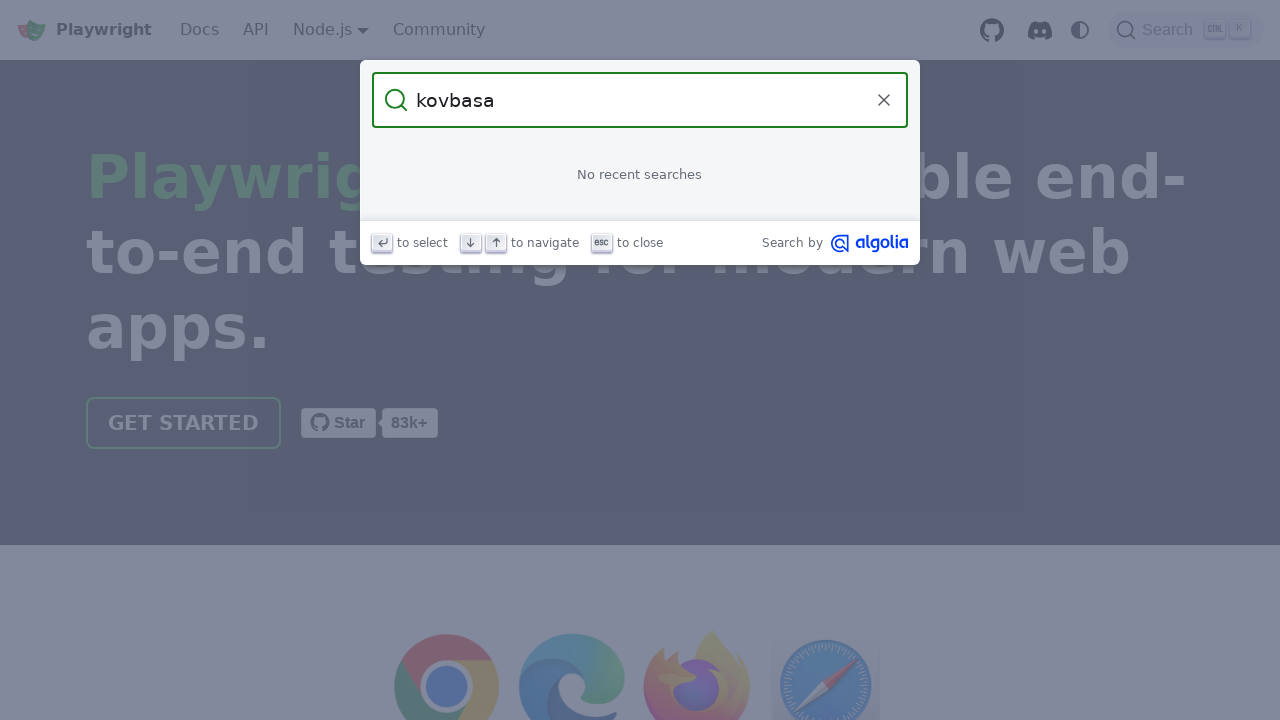

Waited for search results to load and display no results message
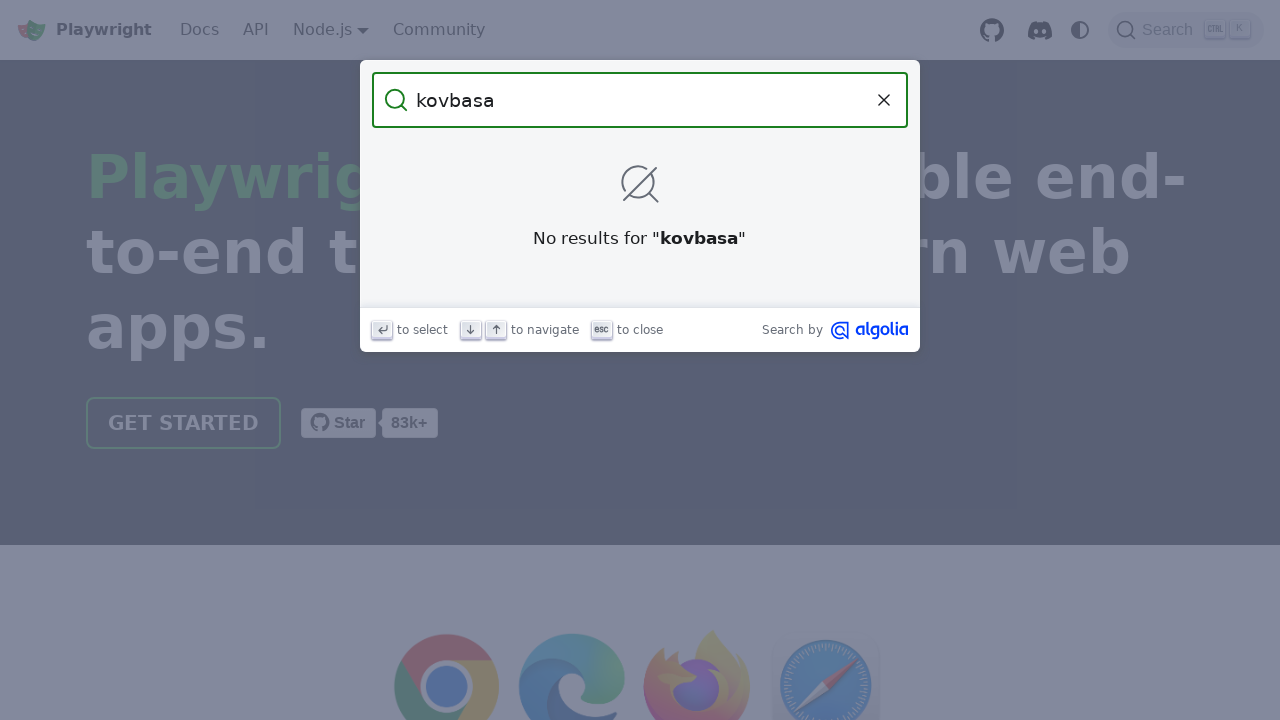

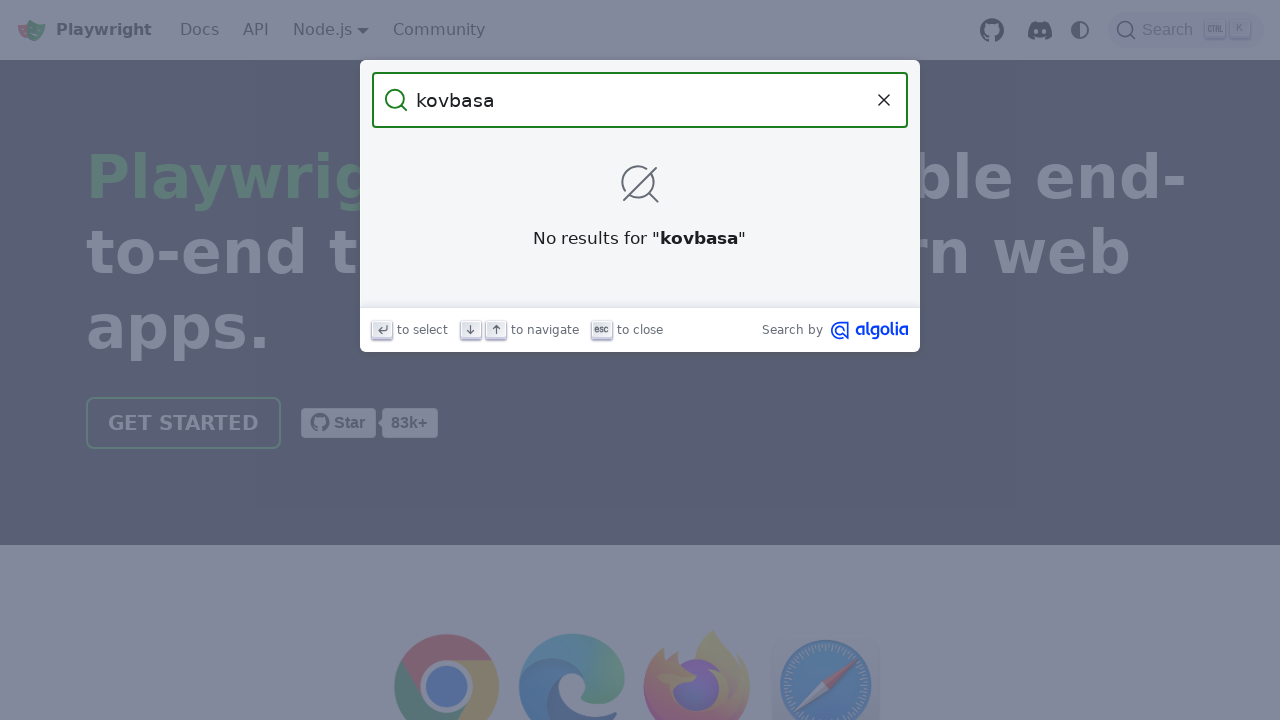